Navigates to the-internet.herokuapp.com and clicks on the "Forgot Password" link to test navigation functionality

Starting URL: https://the-internet.herokuapp.com/

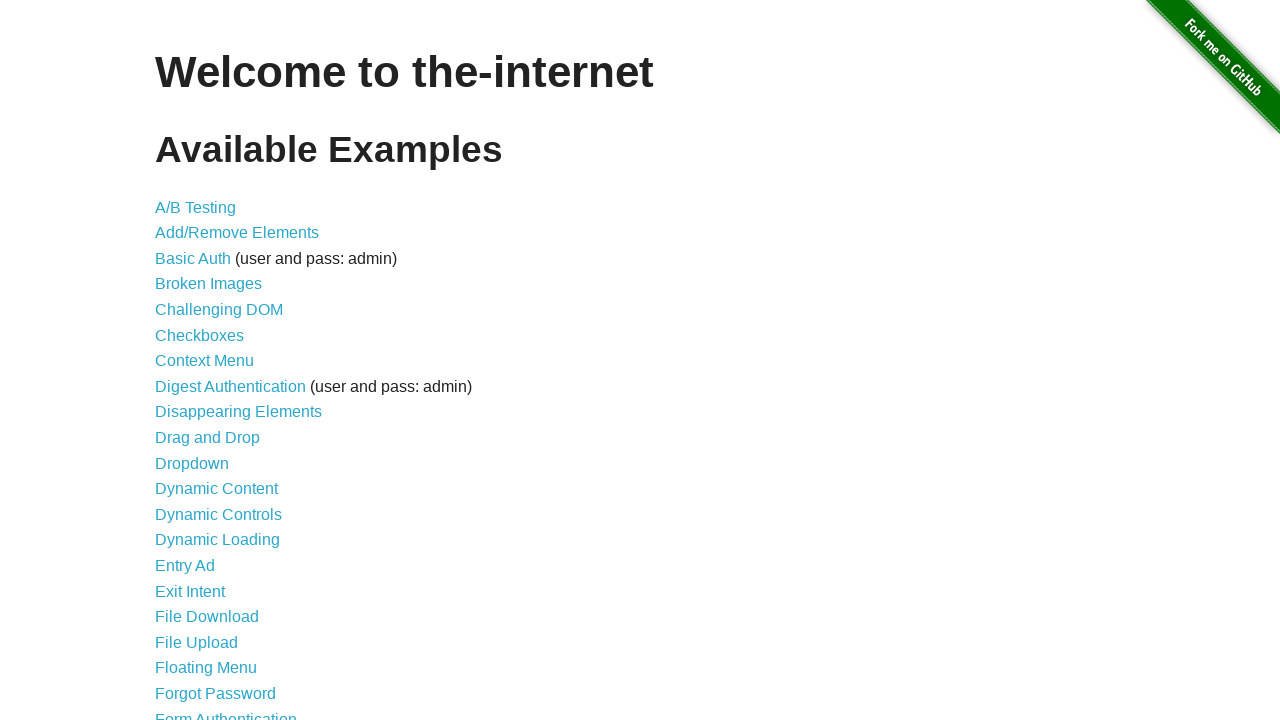

Navigated to the-internet.herokuapp.com homepage
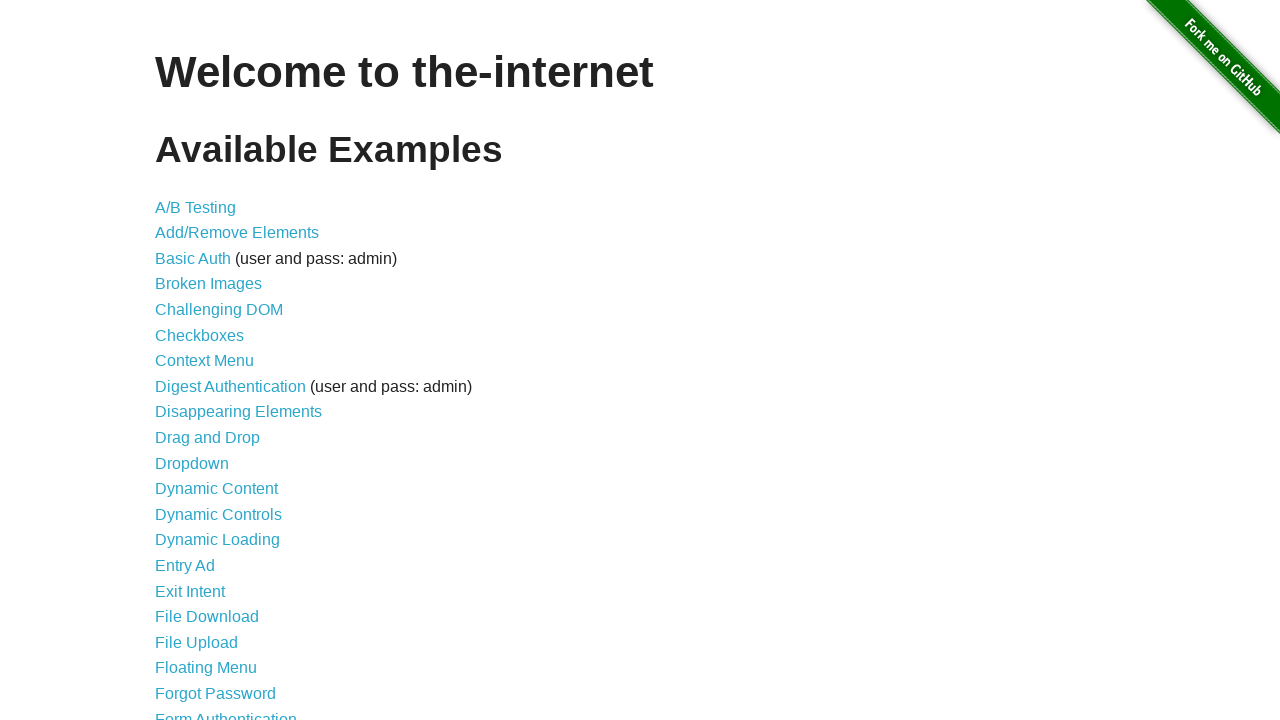

Clicked on the Forgot Password link at (216, 693) on text=Forgot Password
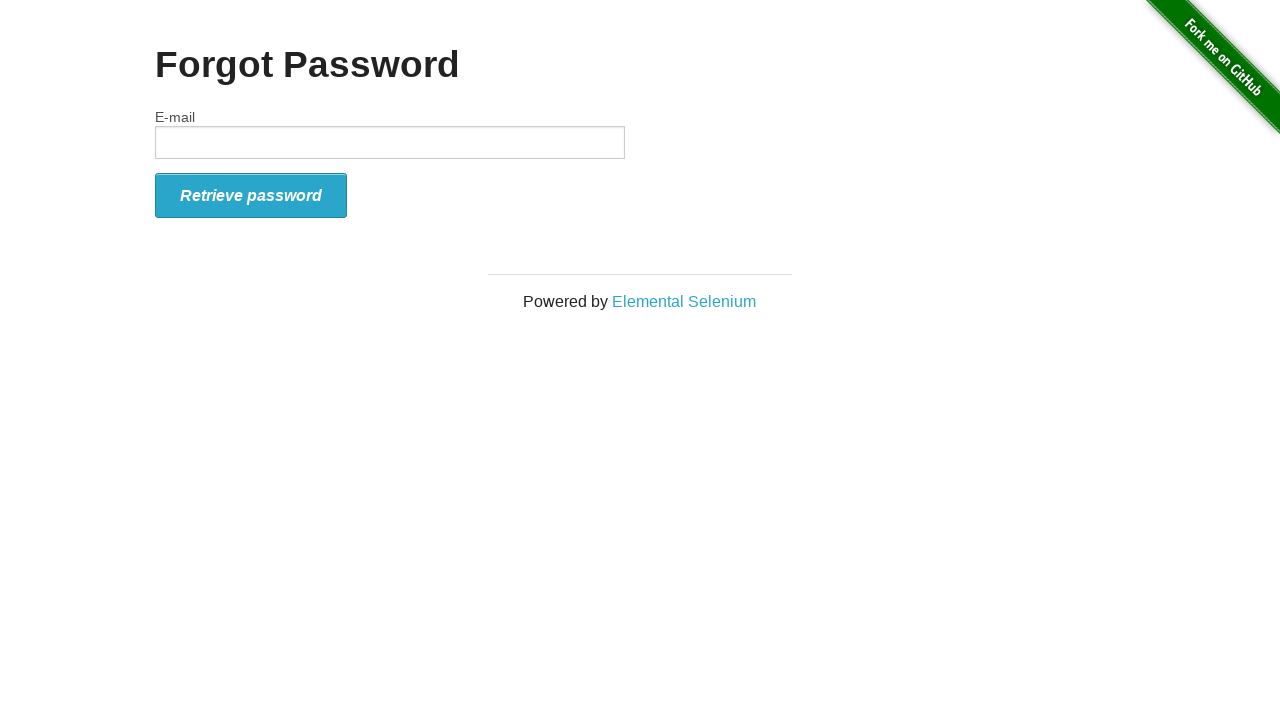

Waited for page to fully load (domcontentloaded)
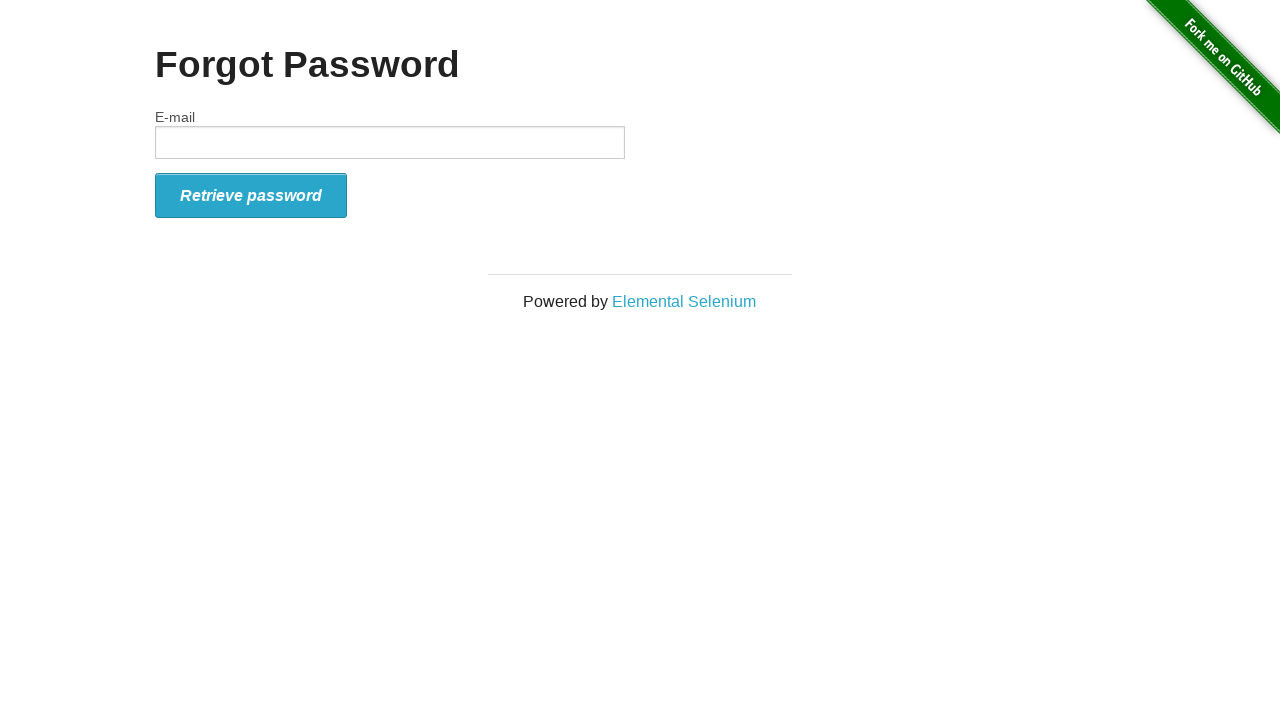

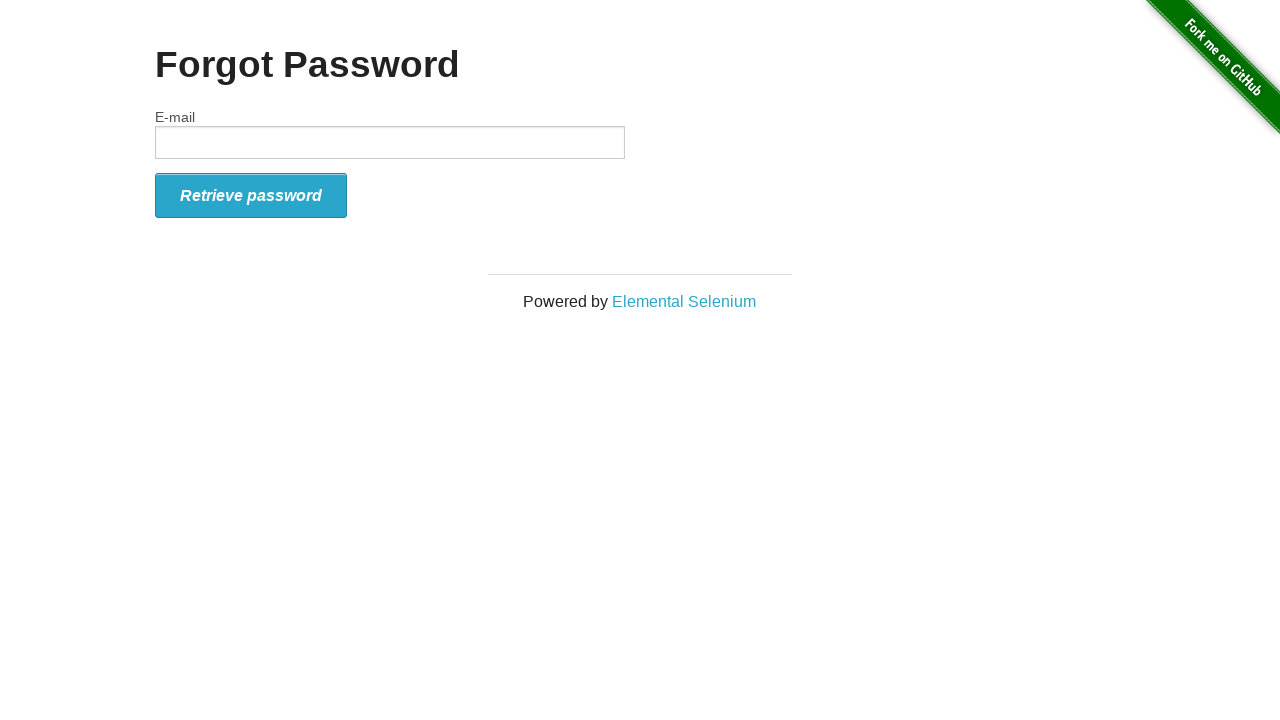